Tests form submission and validation by filling out a web form with sample data (leaving zip code empty) and verifying that the zip code field shows an error while other fields show success

Starting URL: https://bonigarcia.dev/selenium-webdriver-java/data-types.html

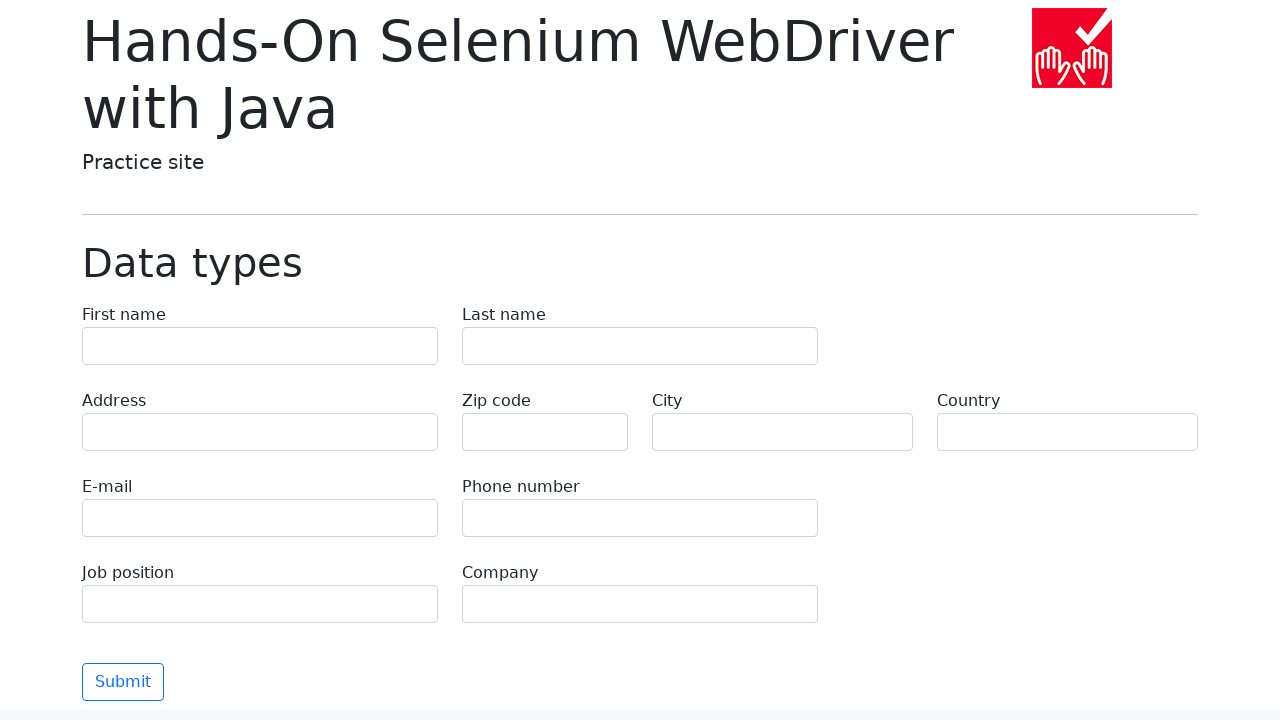

Filled first name field with 'Иван' on input[name='first-name']
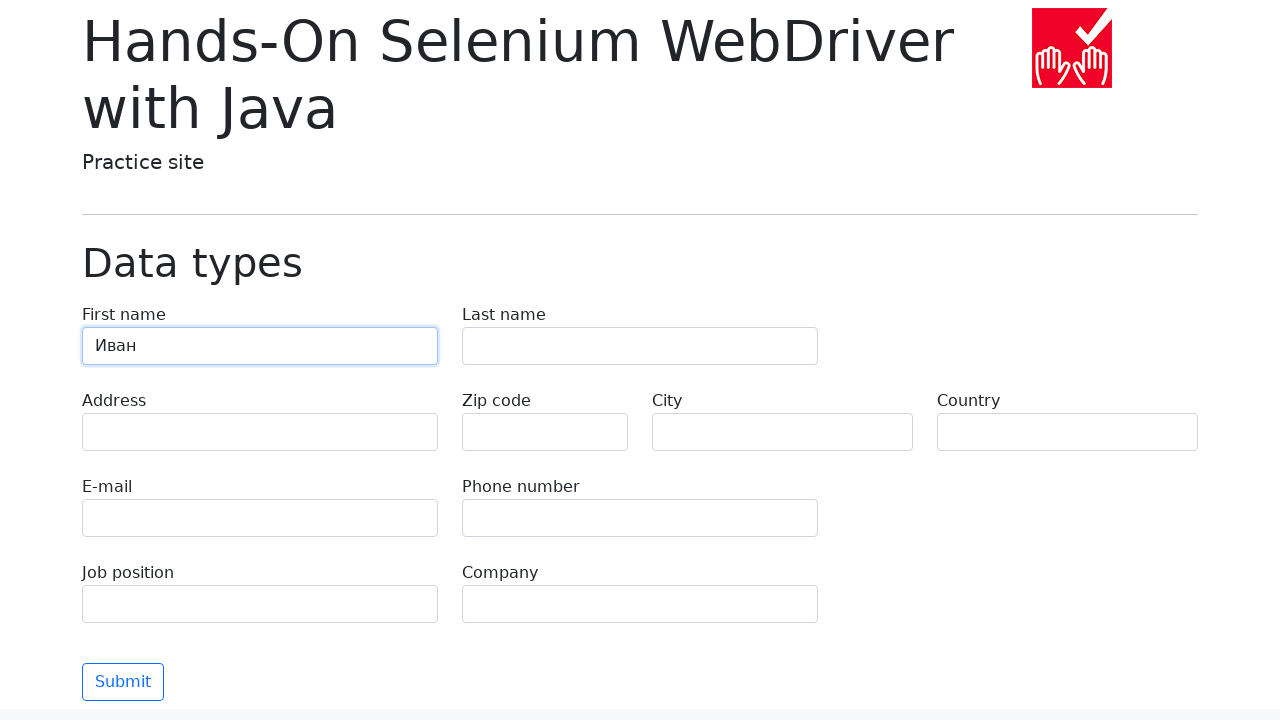

Filled last name field with 'Петров' on input[name='last-name']
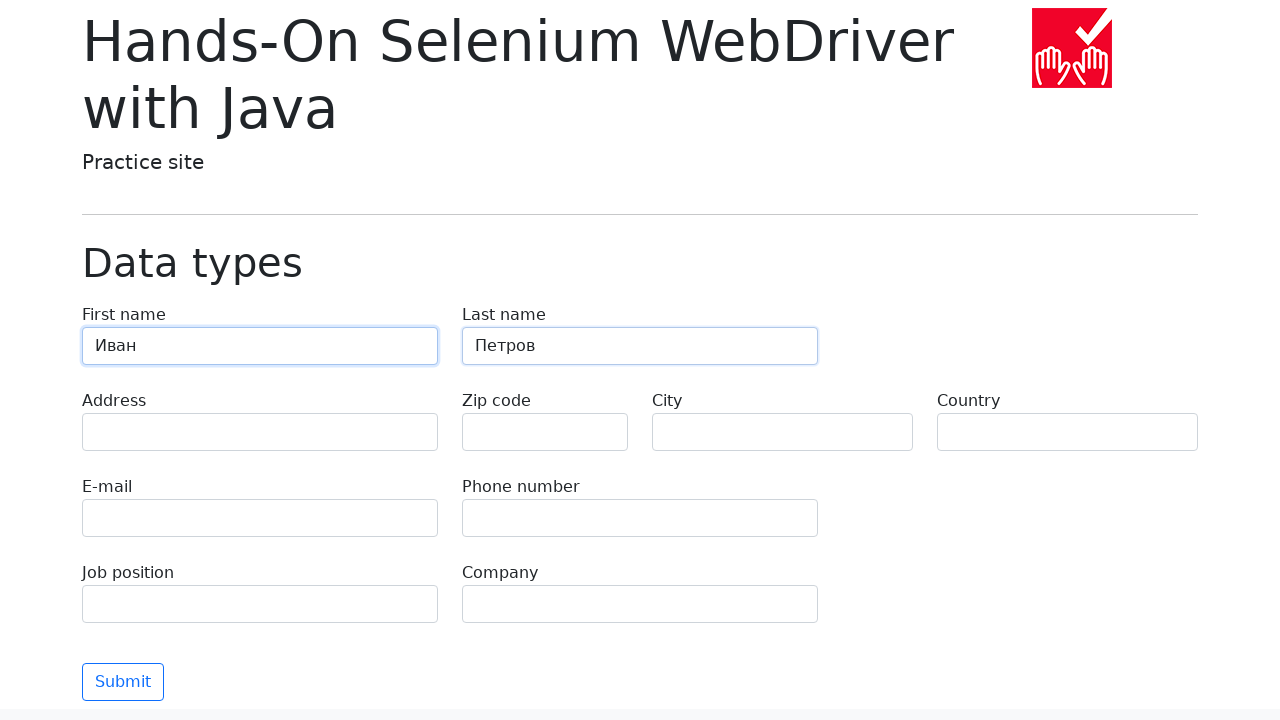

Filled address field with 'Ленина, 55-3' on input[name='address']
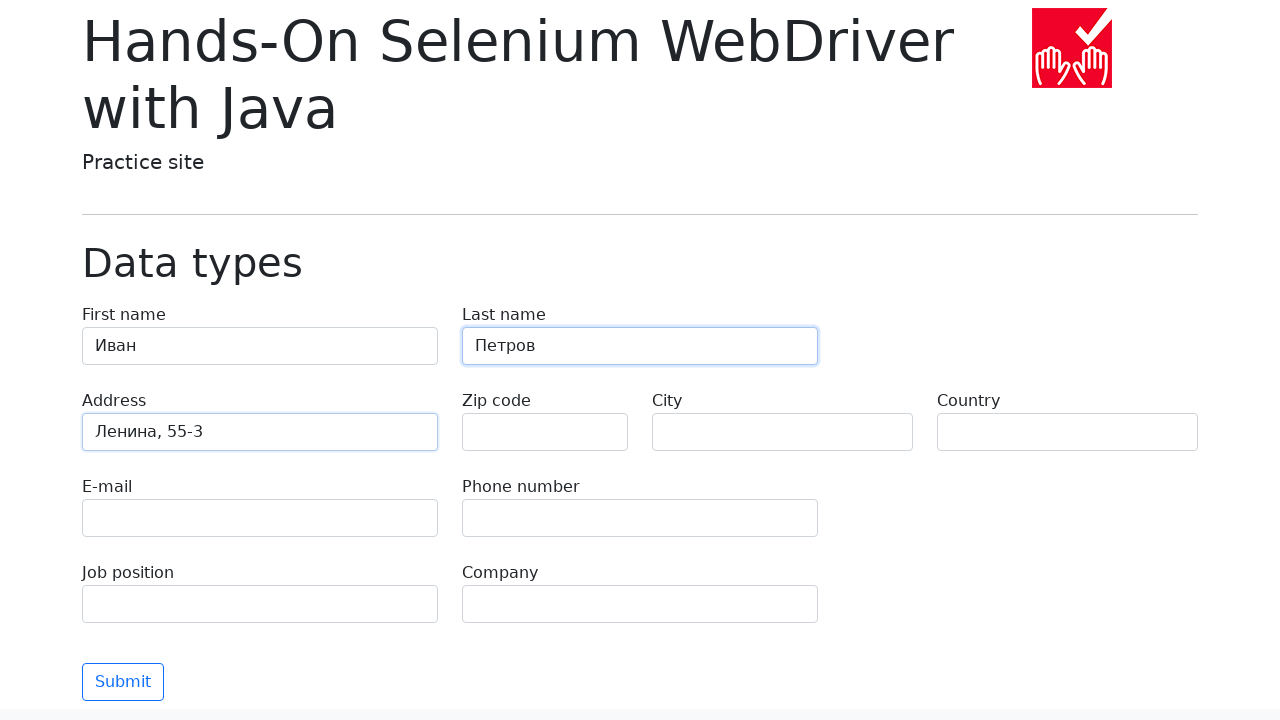

Left zip code field empty on input[name='zip-code']
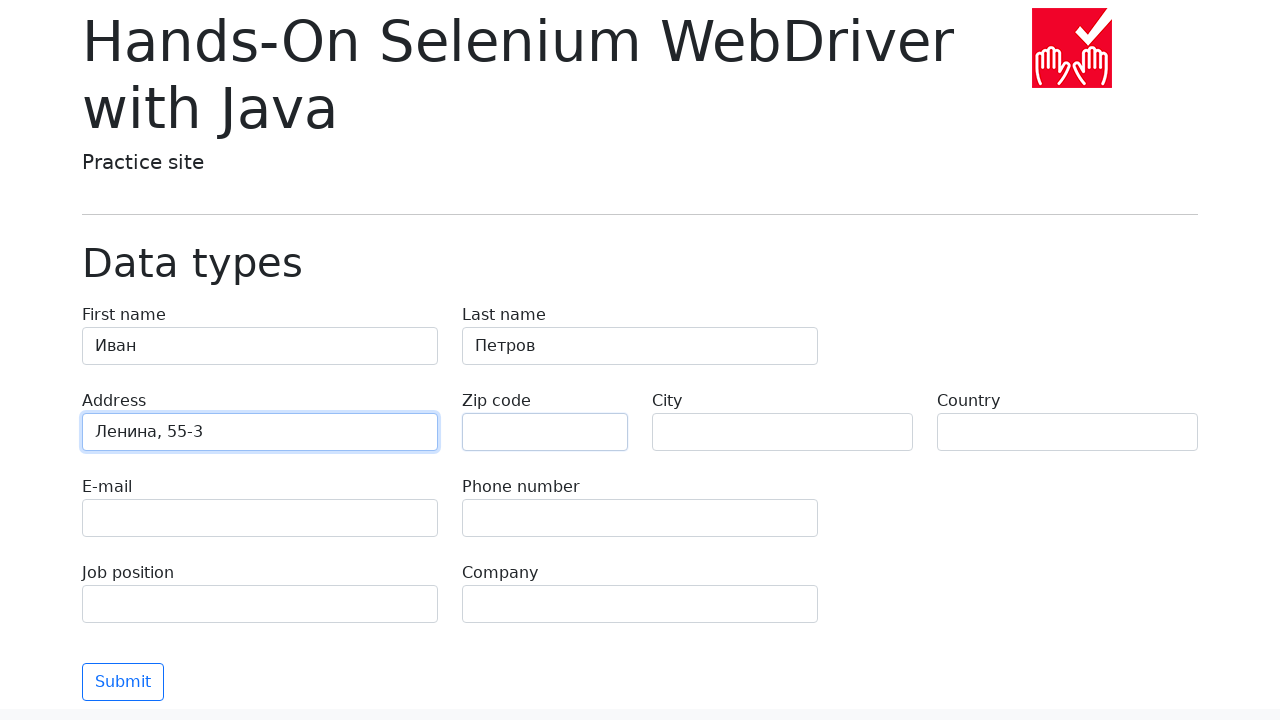

Filled city field with 'Москва' on input[name='city']
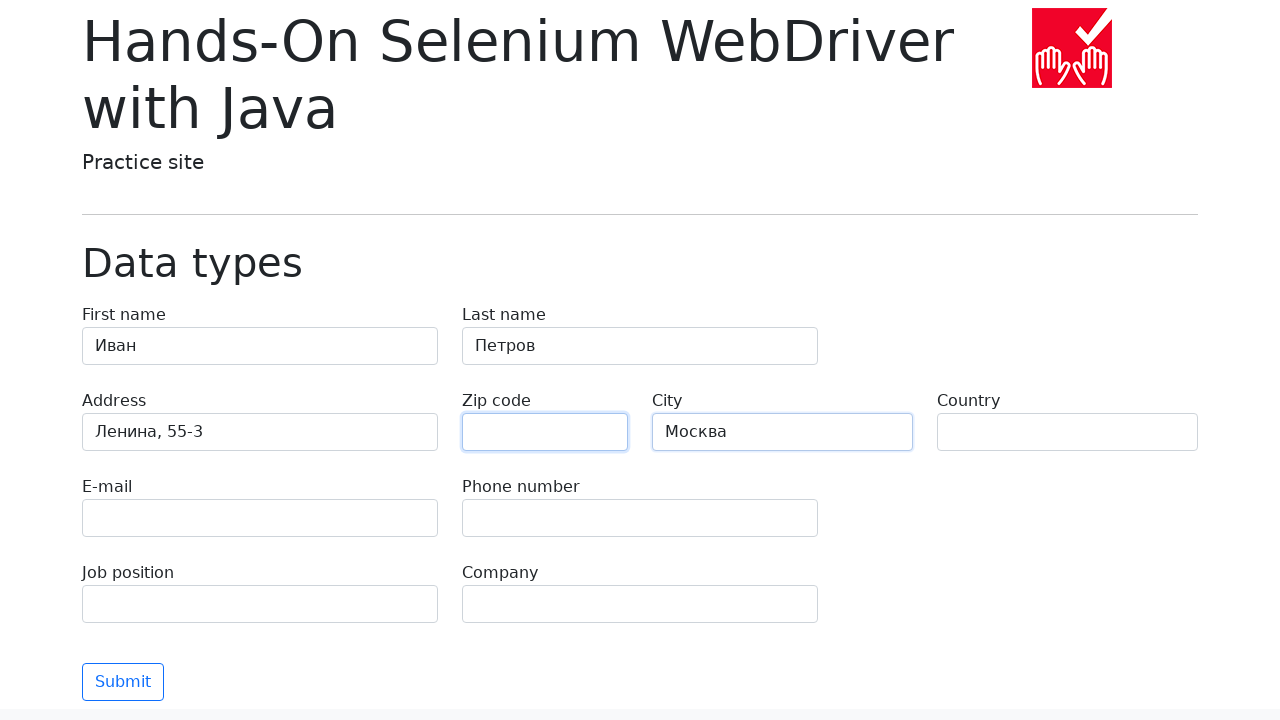

Filled country field with 'Россия' on input[name='country']
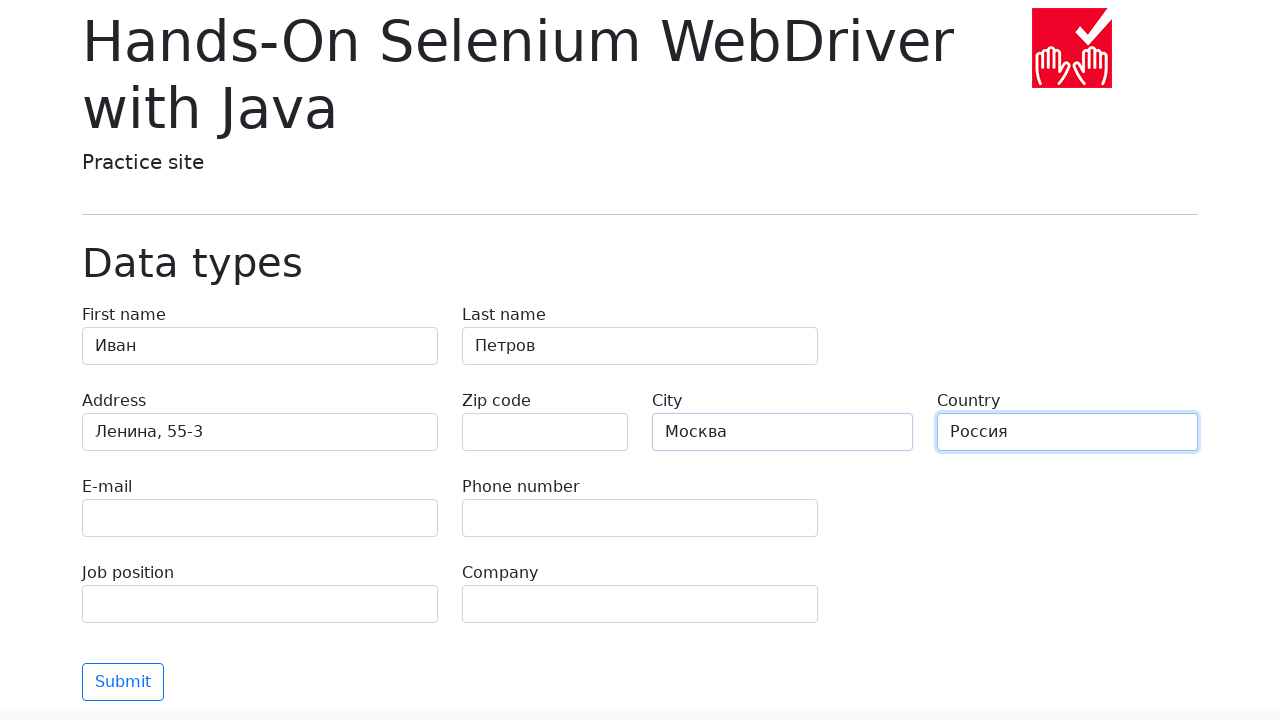

Filled email field with 'test@skypro.com' on input[name='e-mail']
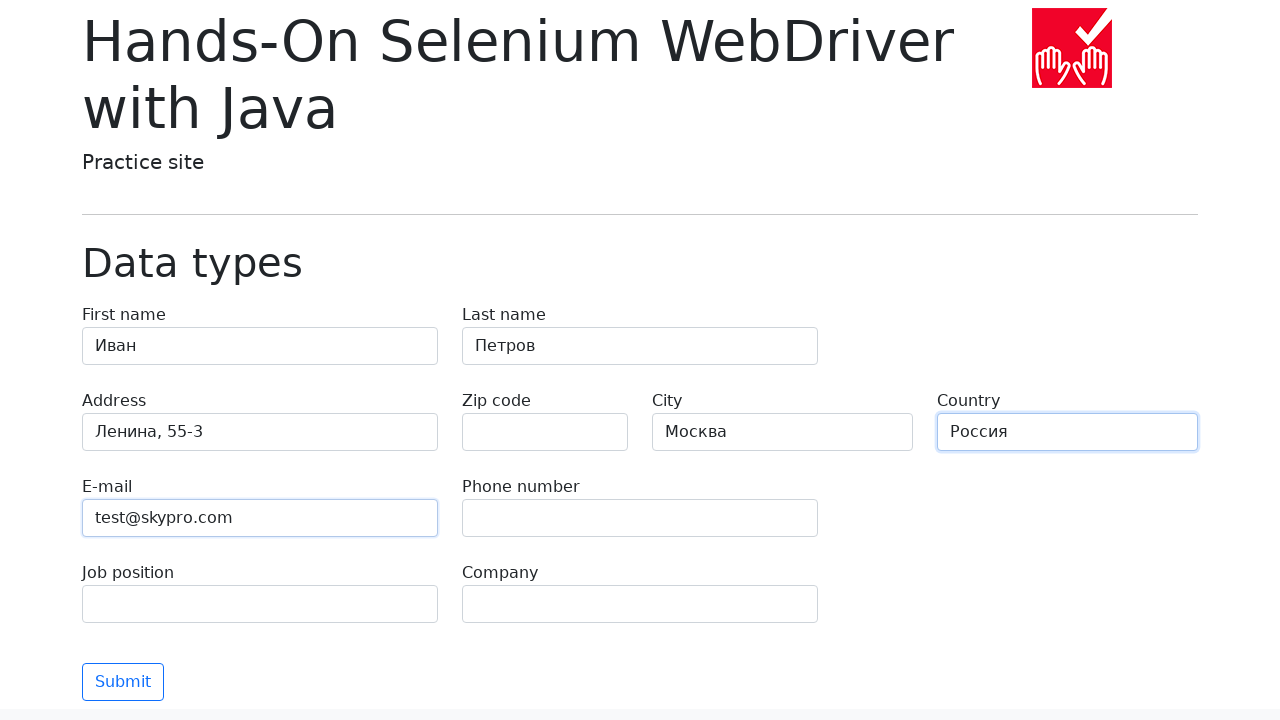

Filled phone field with '+7985899998787' on input[name='phone']
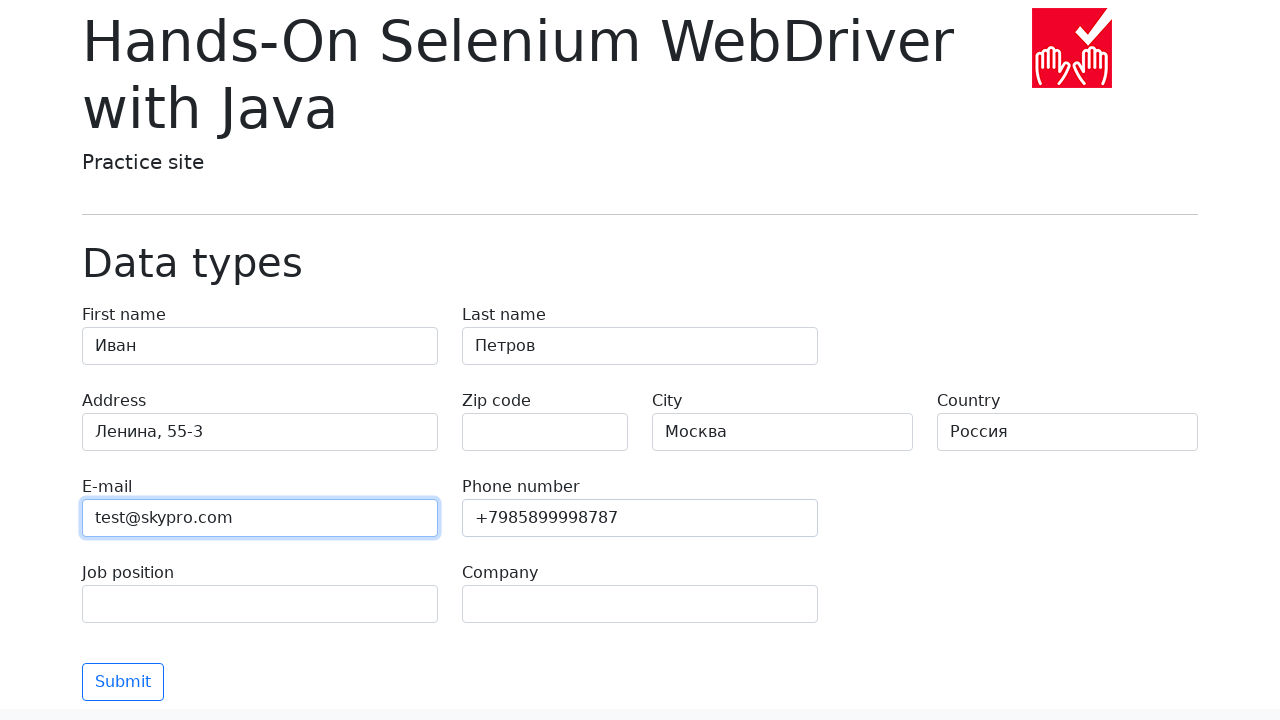

Filled job position field with 'QA' on input[name='job-position']
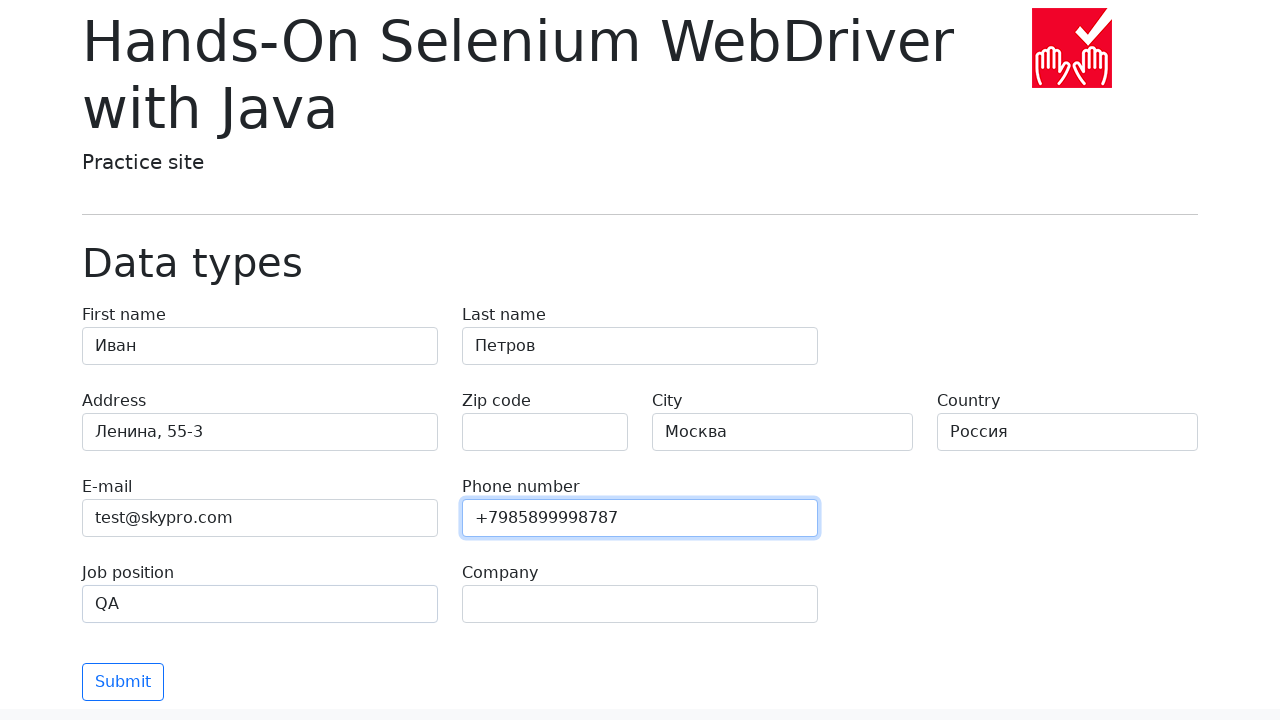

Filled company field with 'SkyPro' on input[name='company']
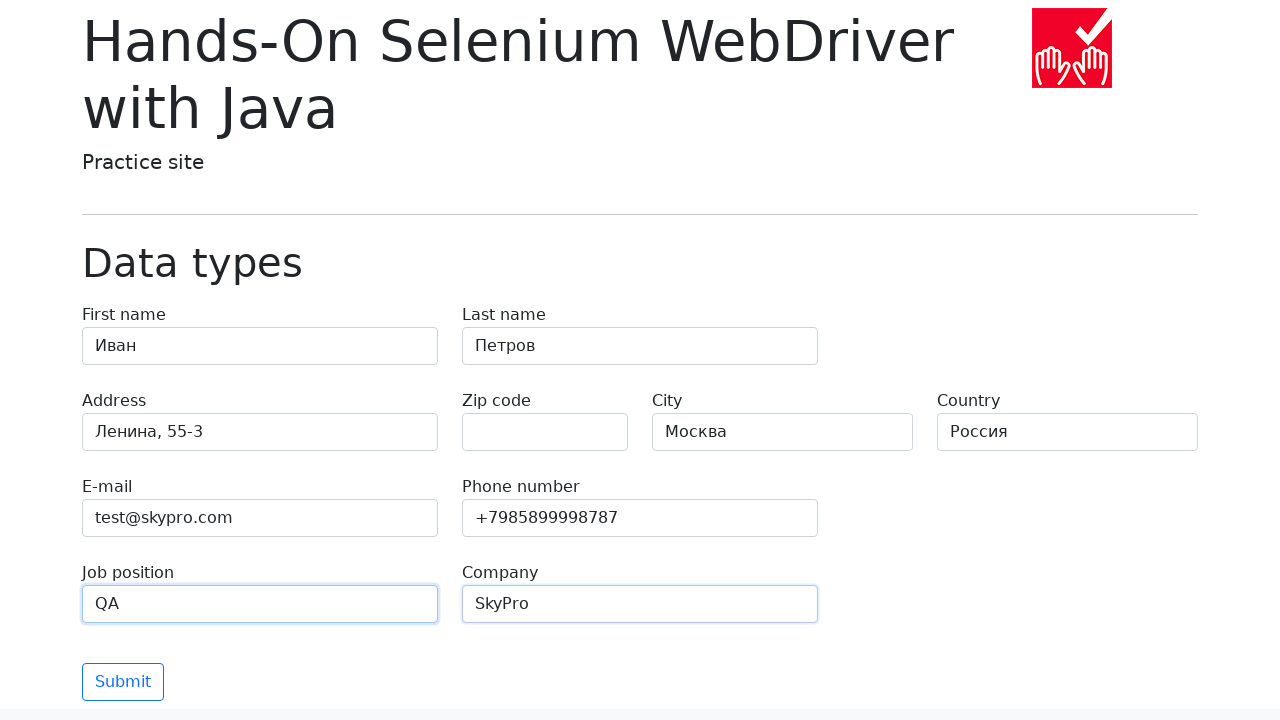

Clicked submit button to submit form at (123, 682) on button.btn.btn-outline-primary.mt-3
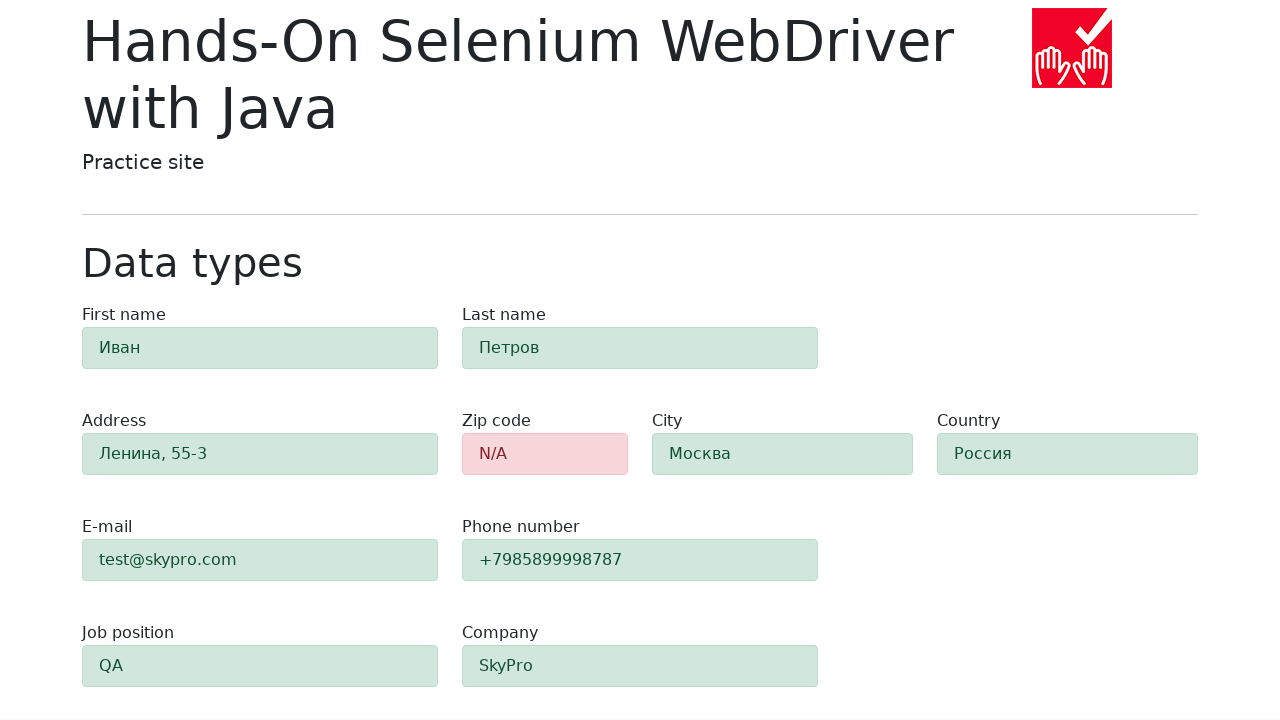

Waited 1 second for form validation to complete
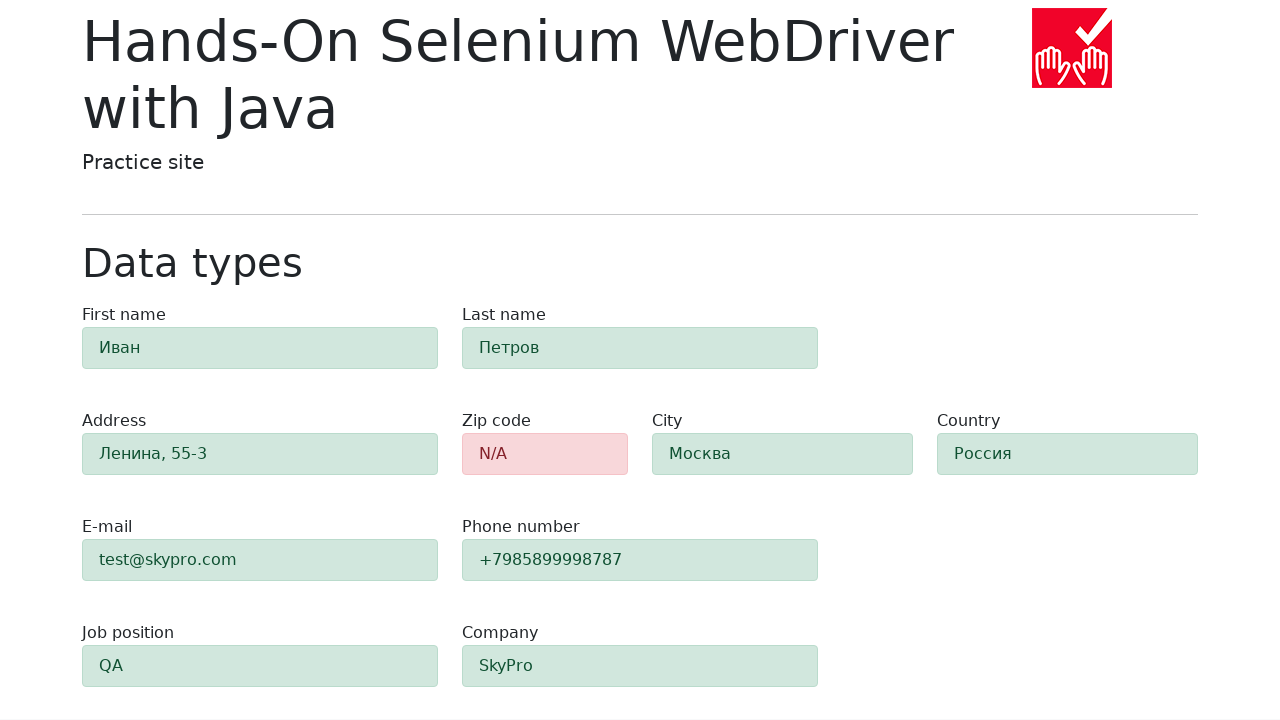

Located zip code field for validation check
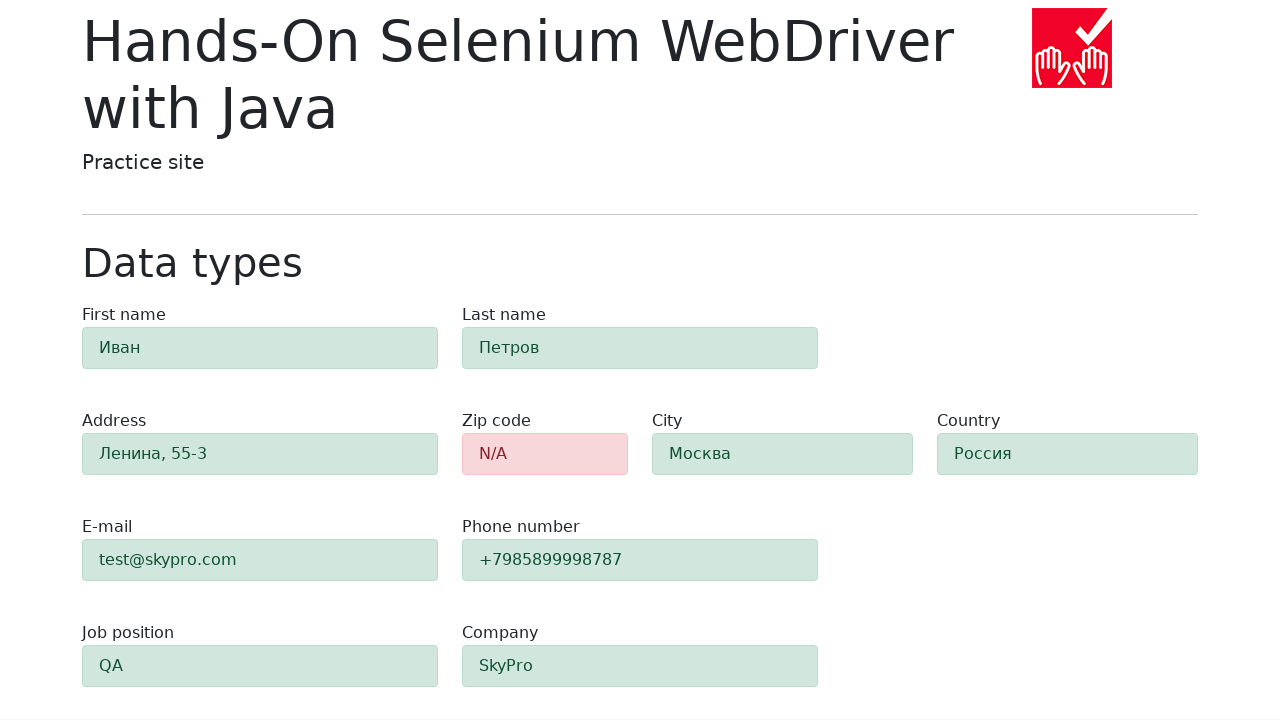

Verified zip code field shows error (alert-danger class)
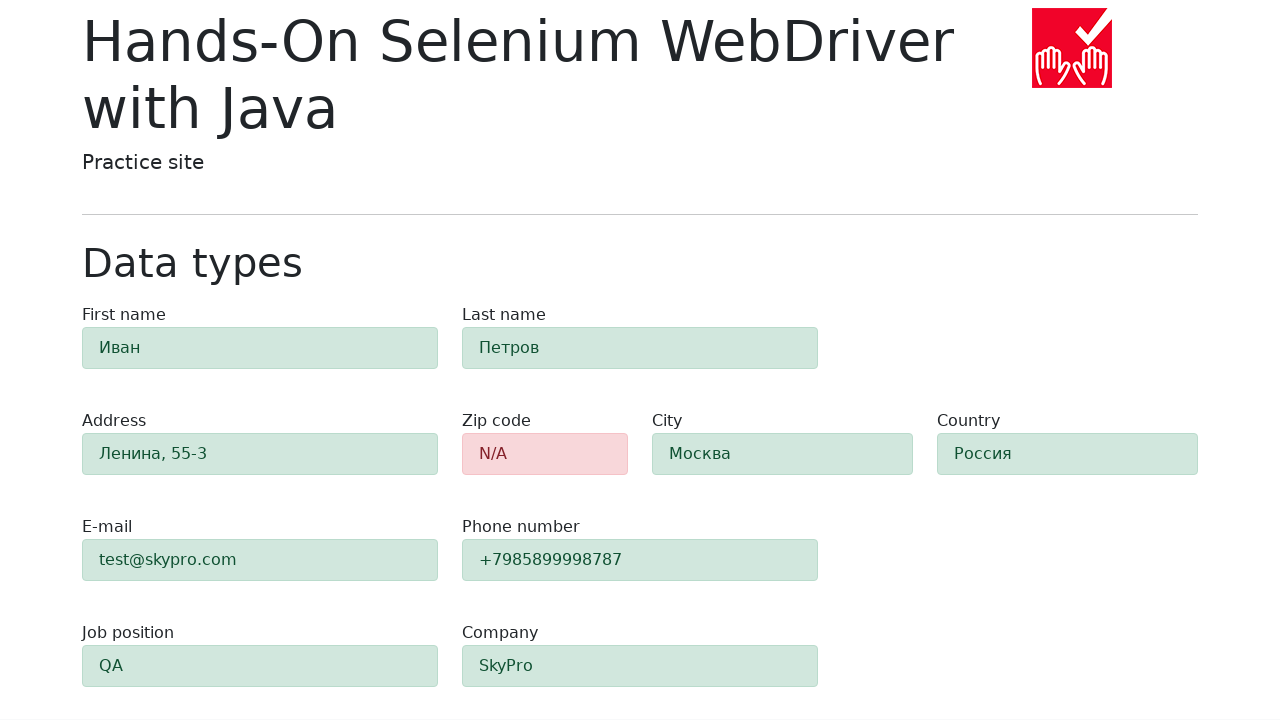

Verified first name field shows success
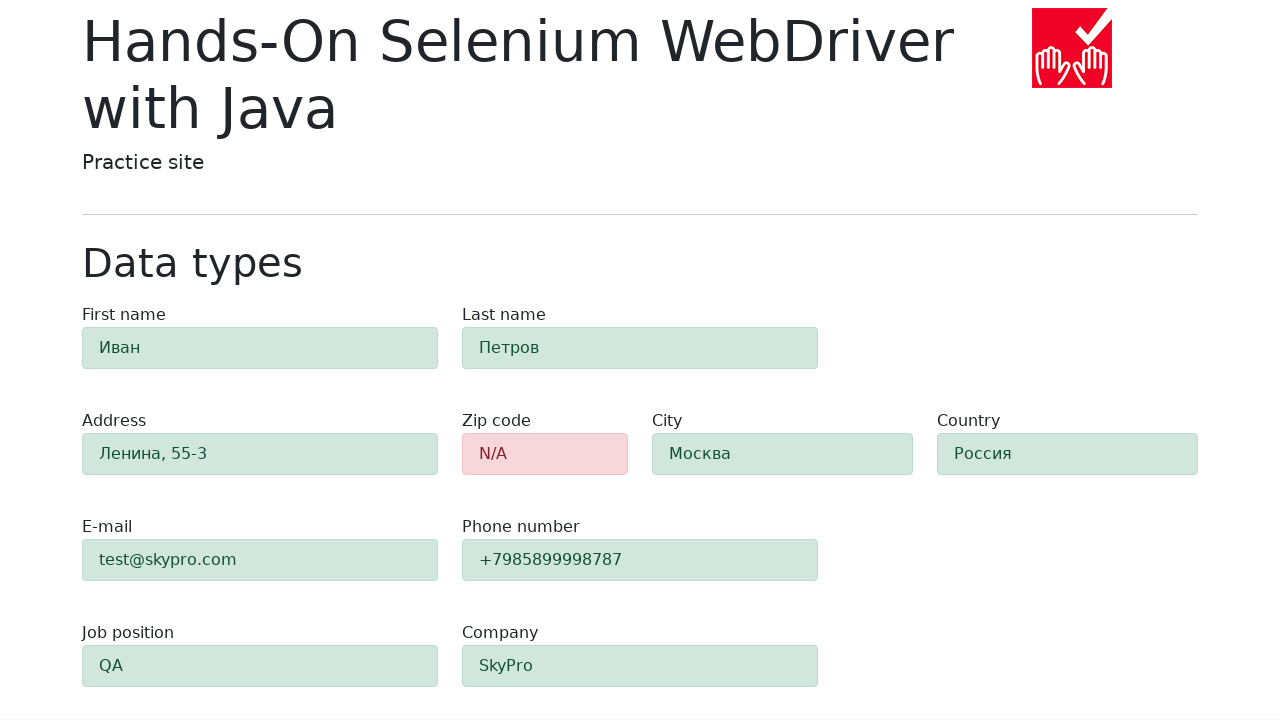

Verified last name field shows success
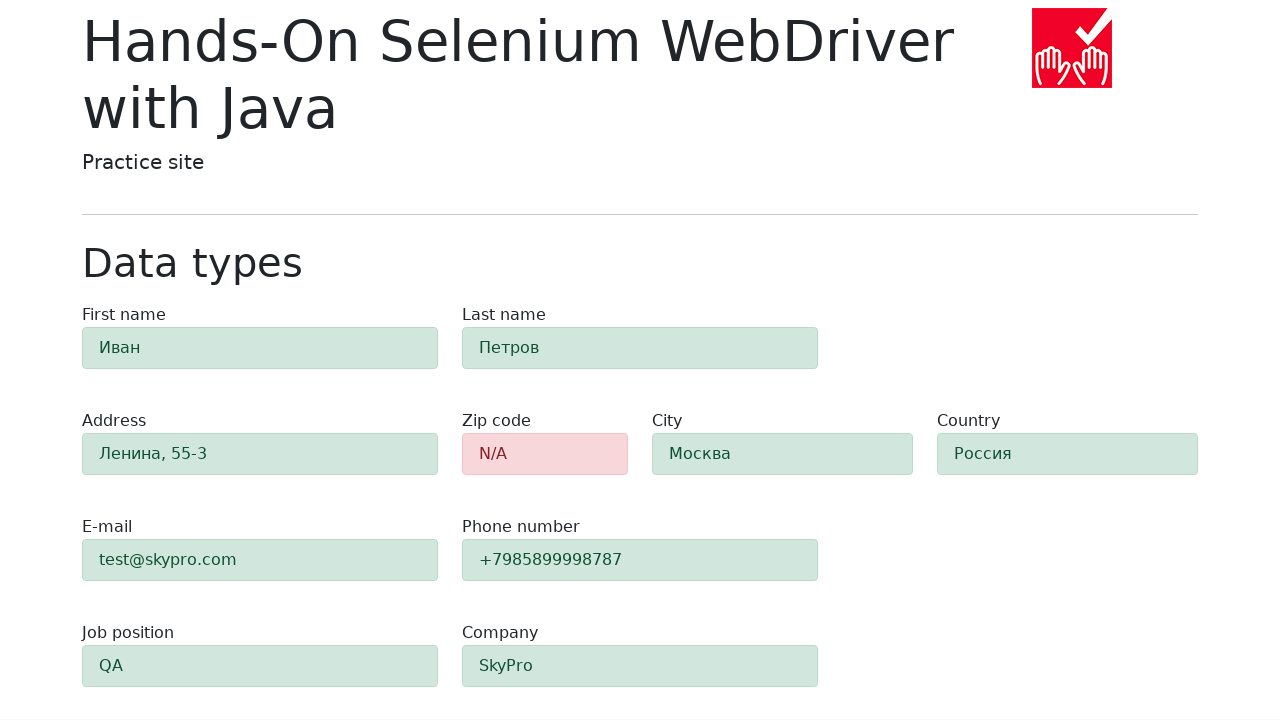

Verified address field shows success
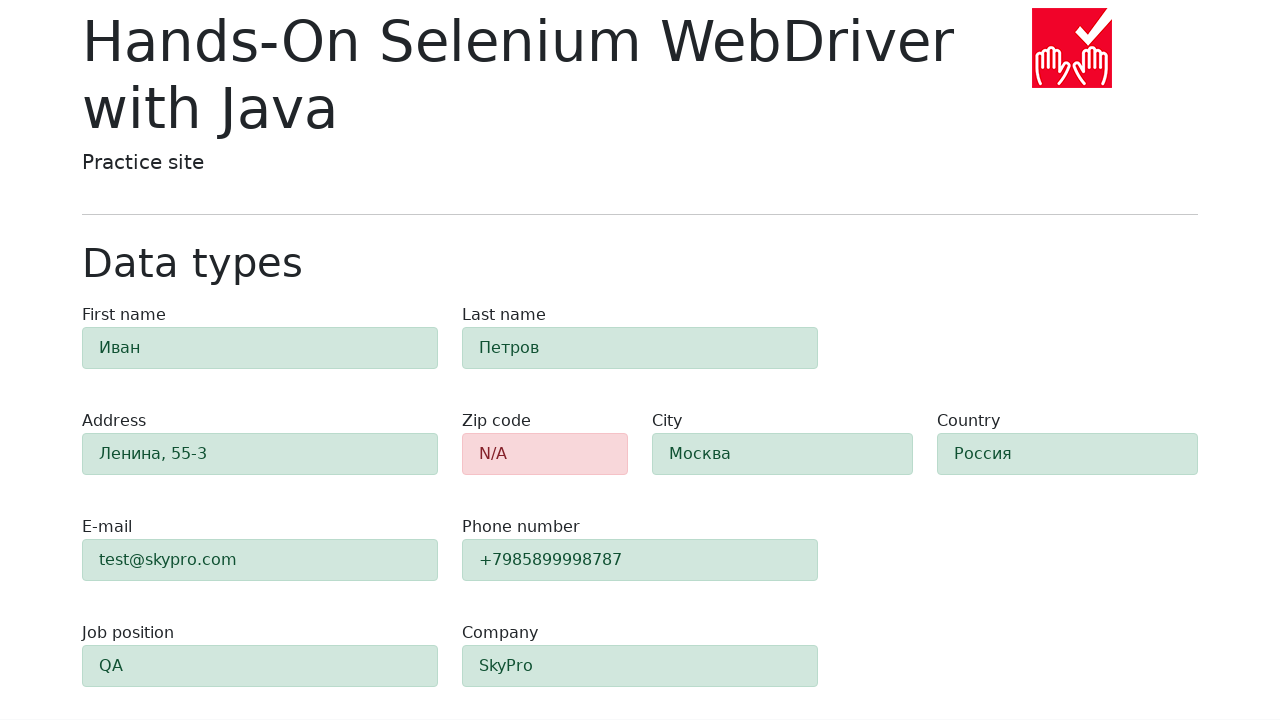

Verified email field shows success
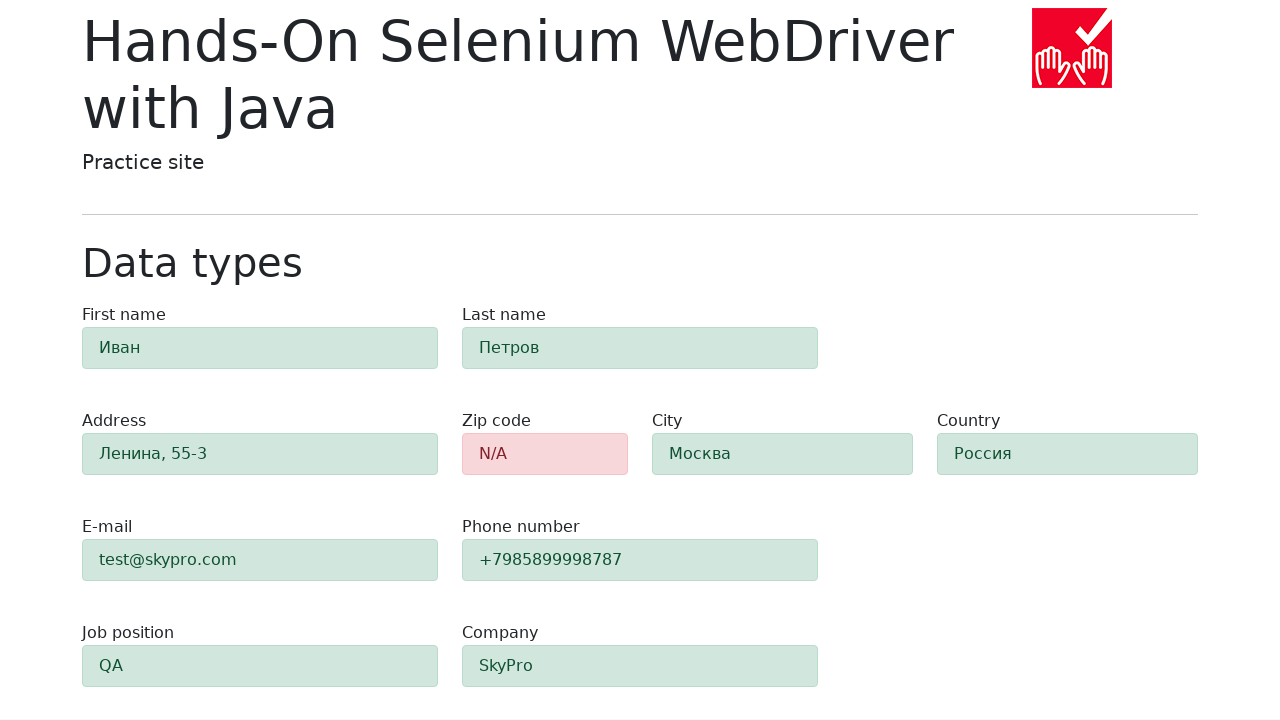

Verified phone field shows success
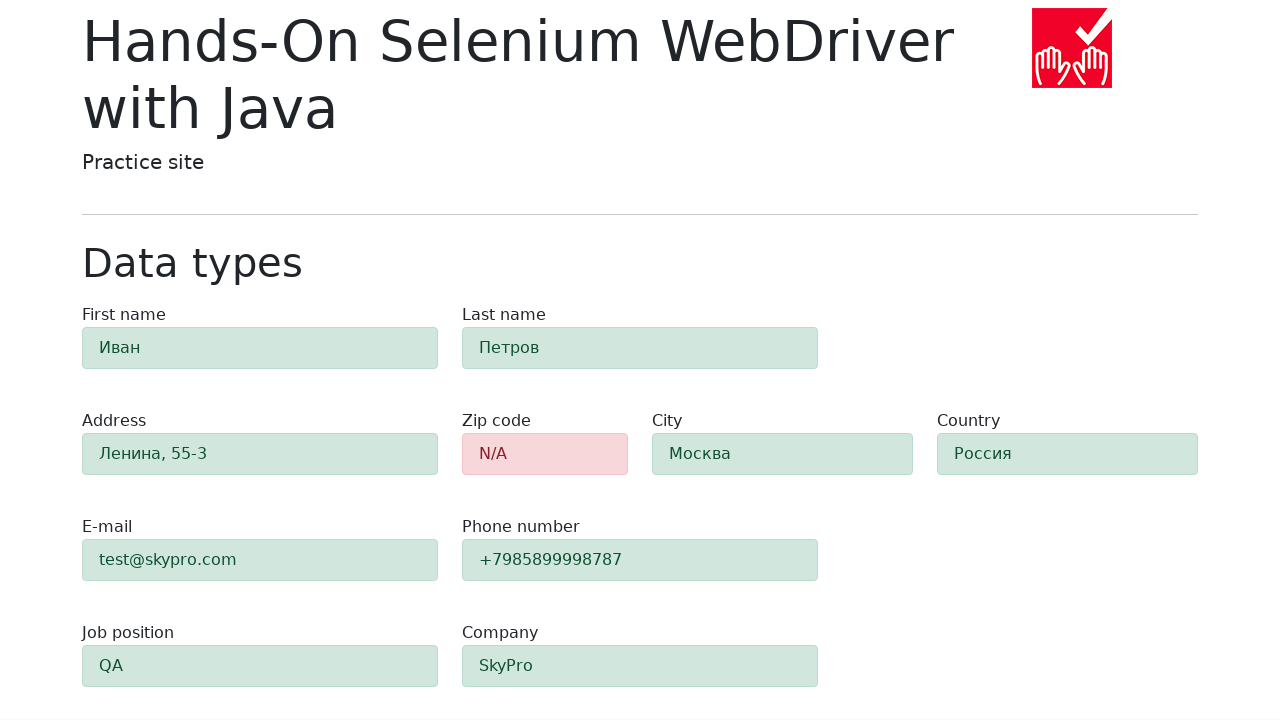

Verified city field shows success
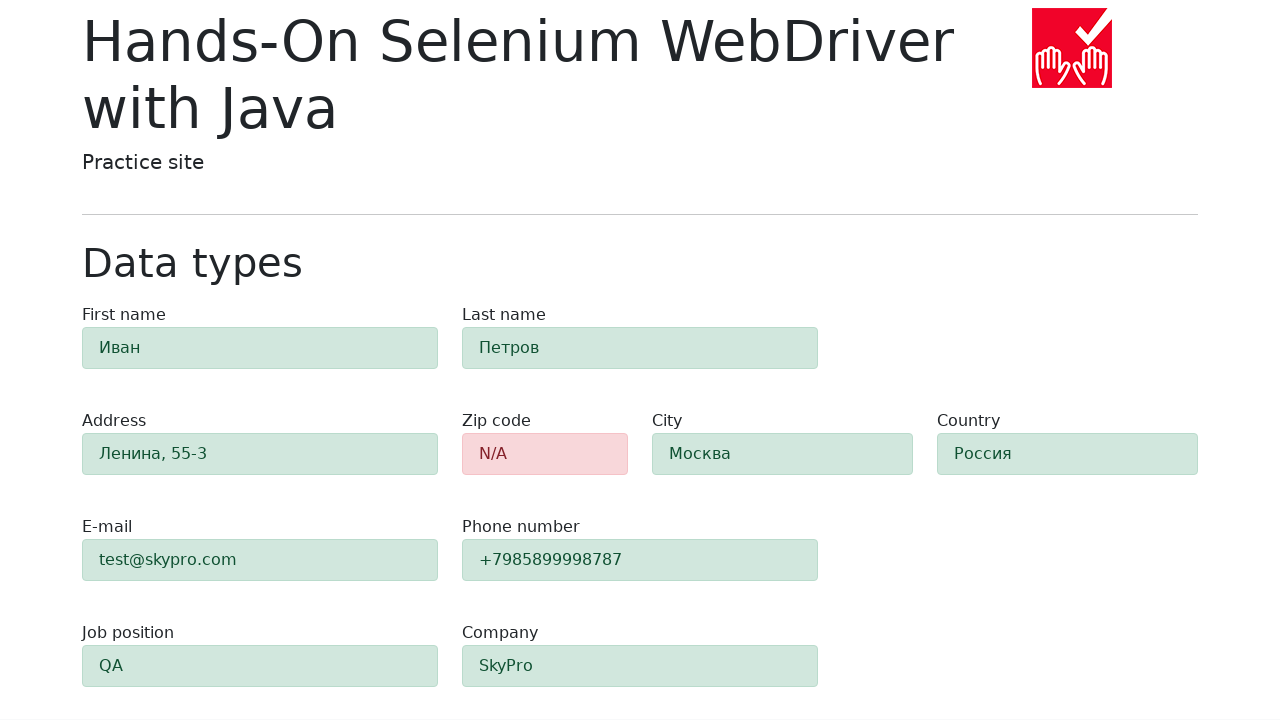

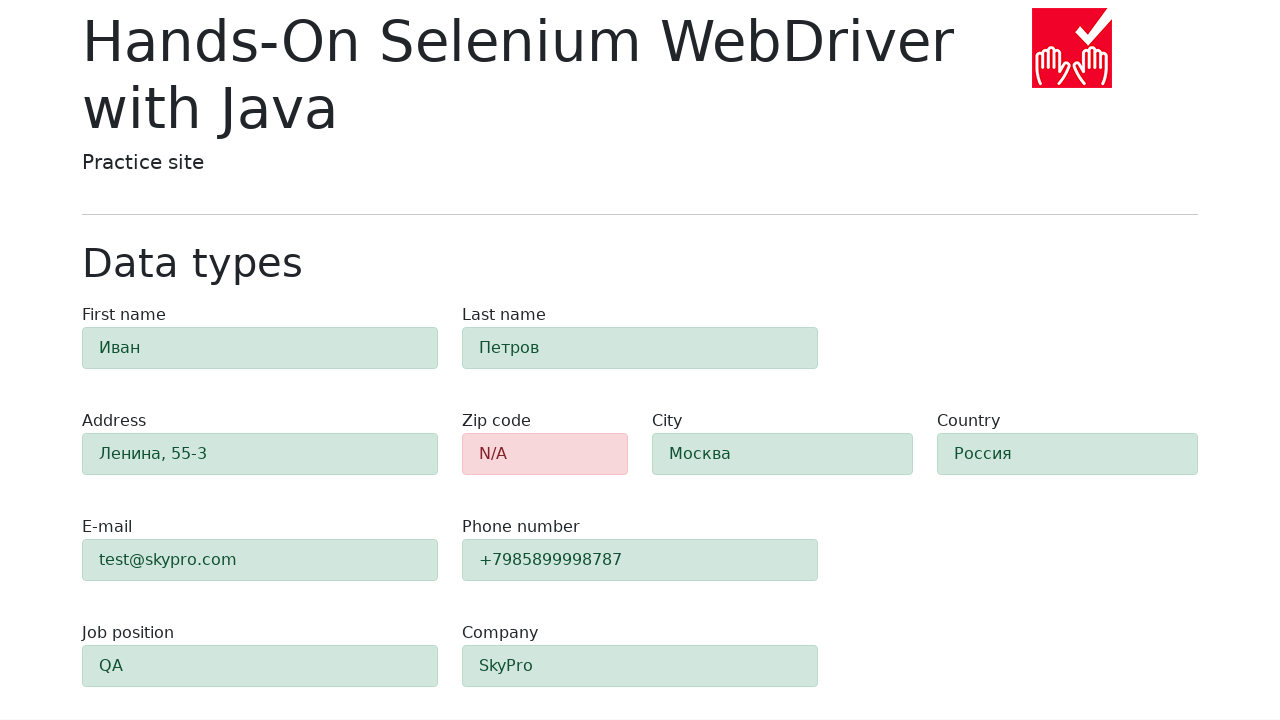